Tests checkbox and radio button selection states, clicking elements if they are not already selected

Starting URL: https://automationfc.github.io/basic-form/index.html

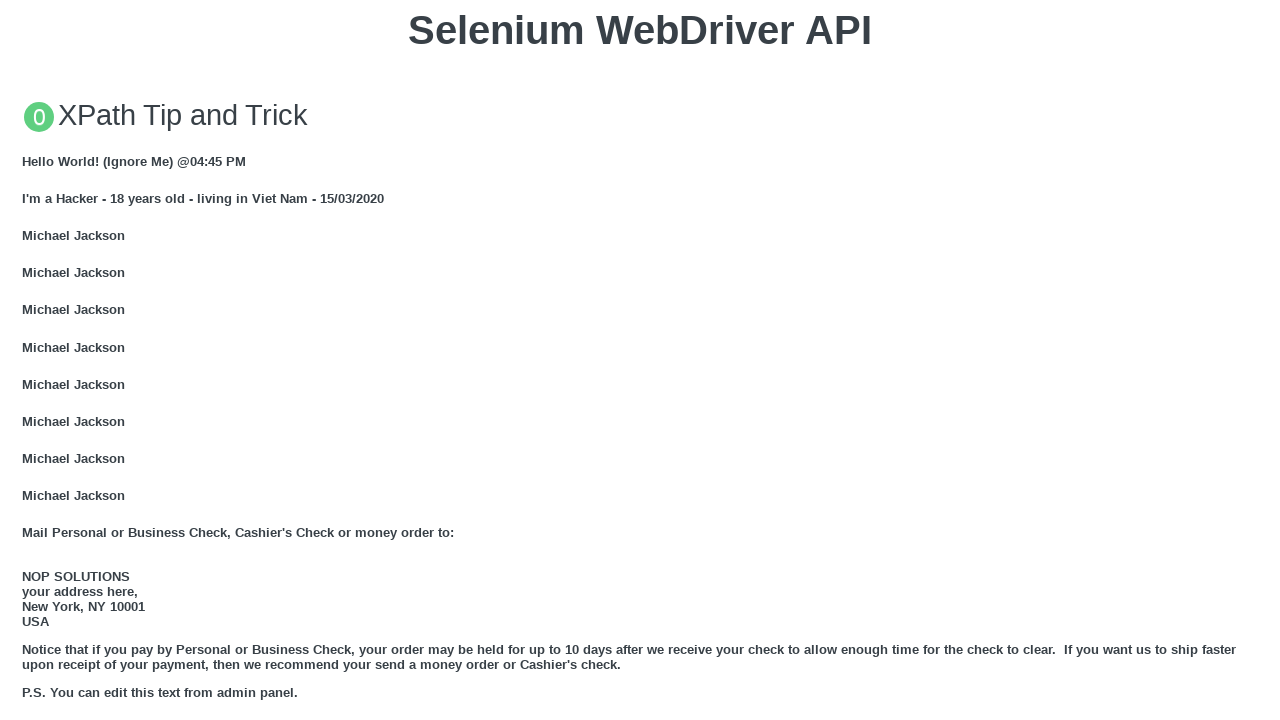

Navigated to basic form page
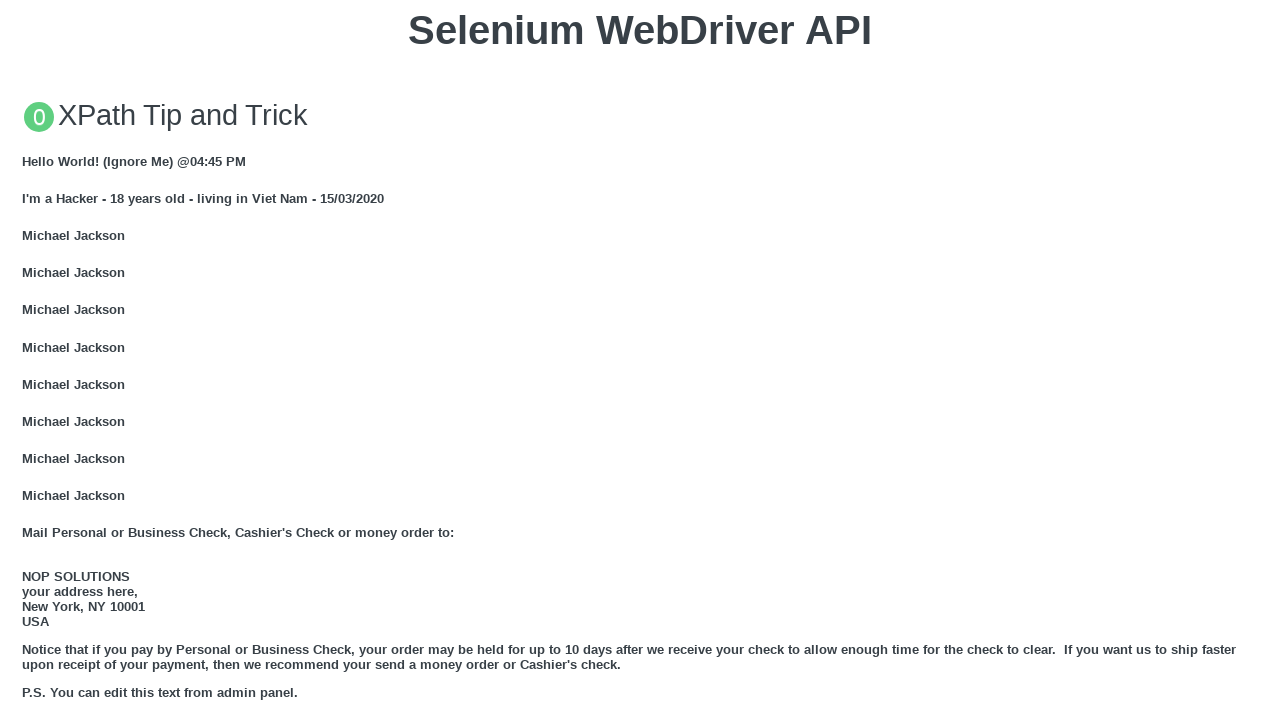

Located 'Under 18' radio button
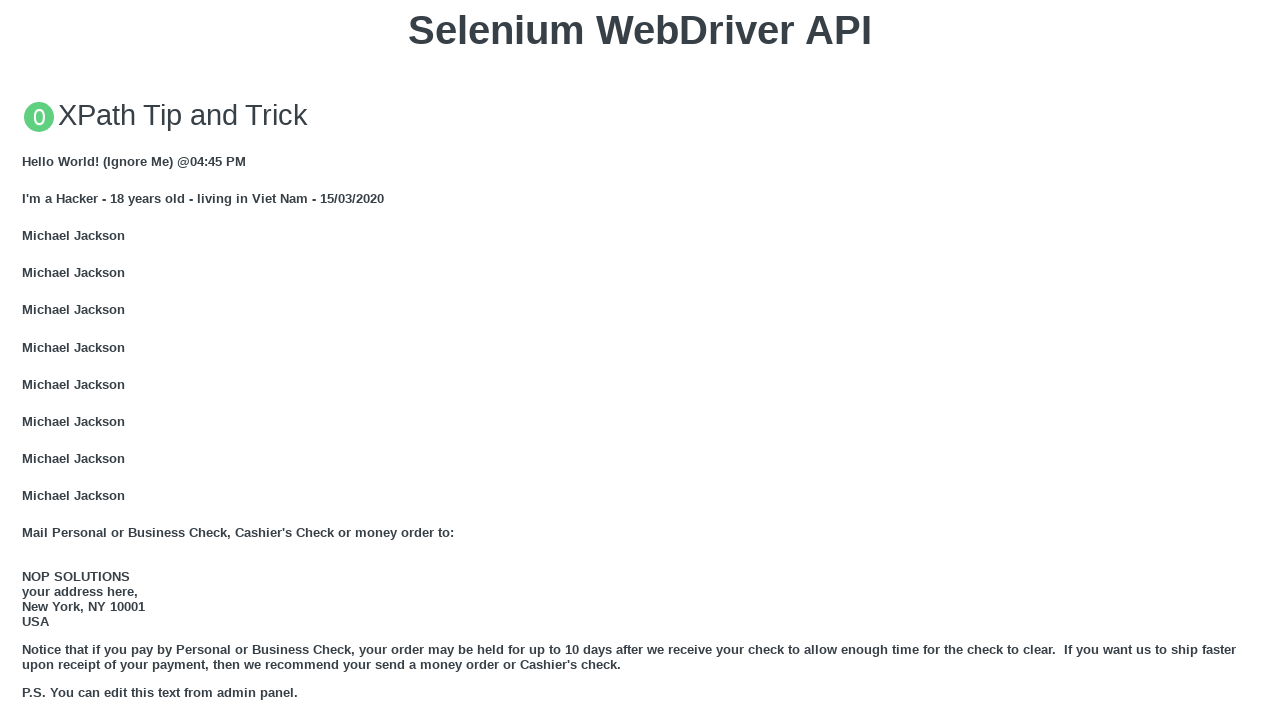

Verified 'Under 18' radio button is not checked
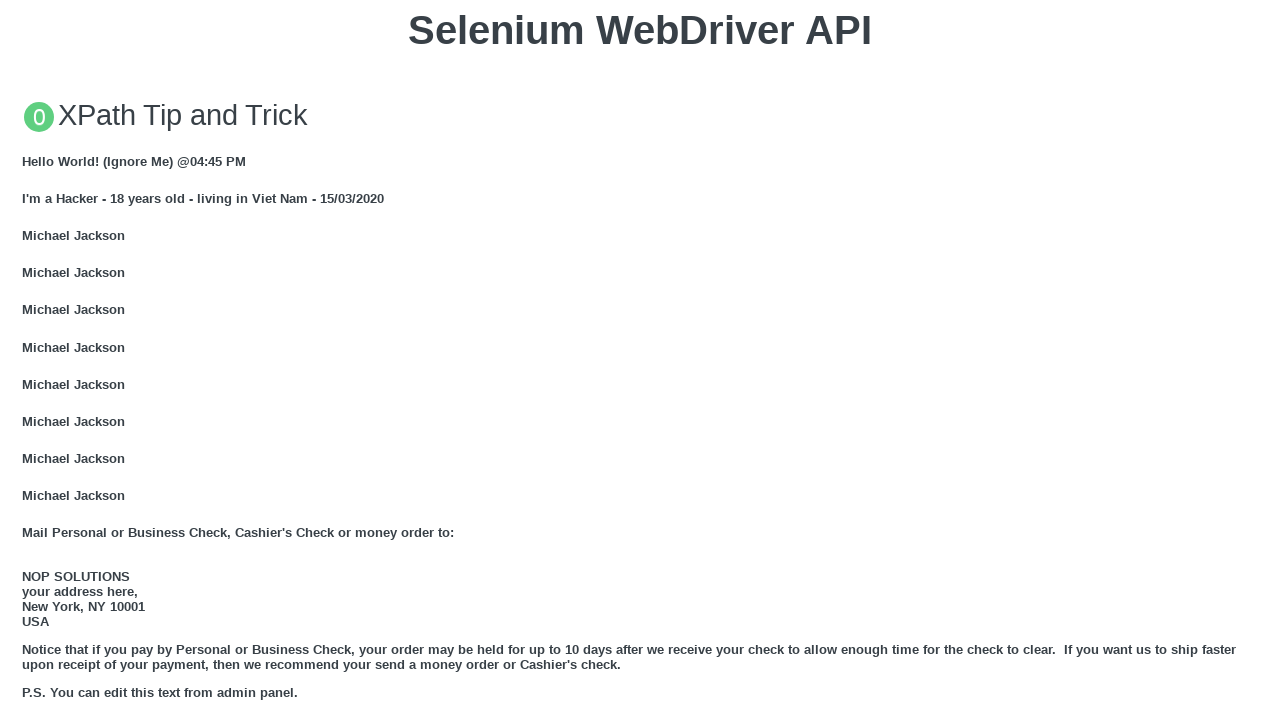

Clicked 'Under 18' radio button to select it at (28, 360) on xpath=//input[@id='under_18']
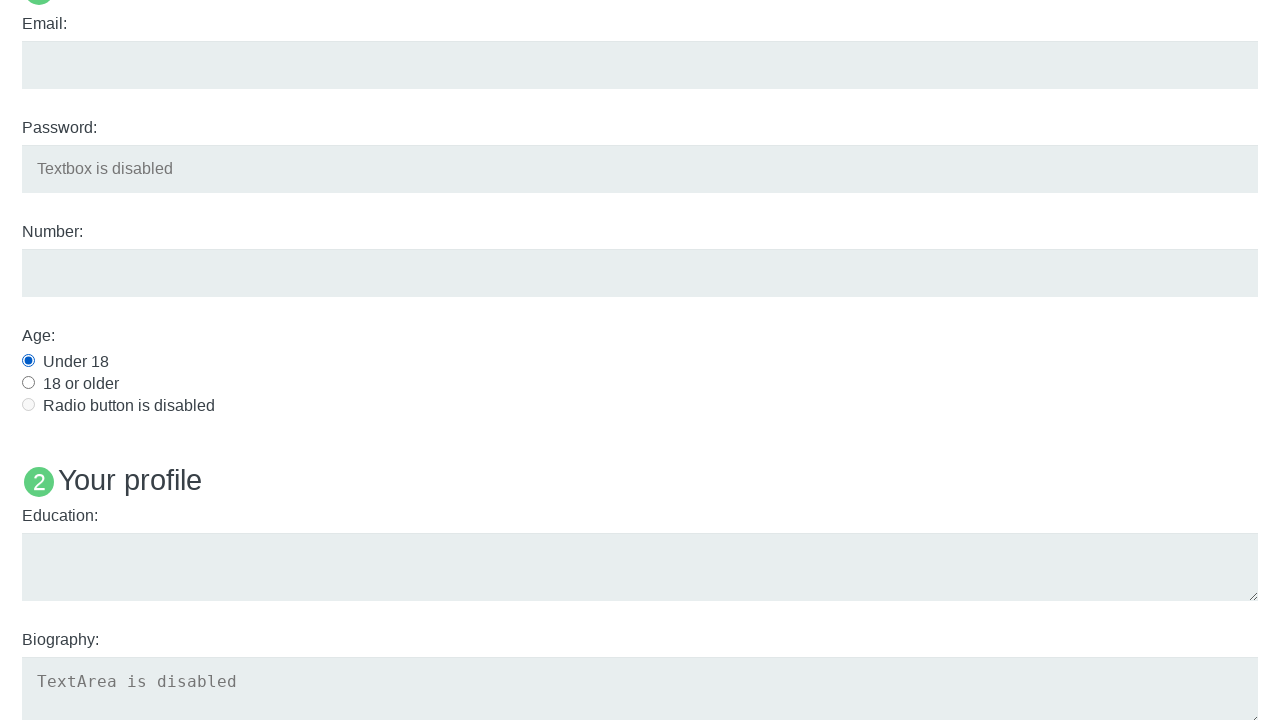

Located Java checkbox
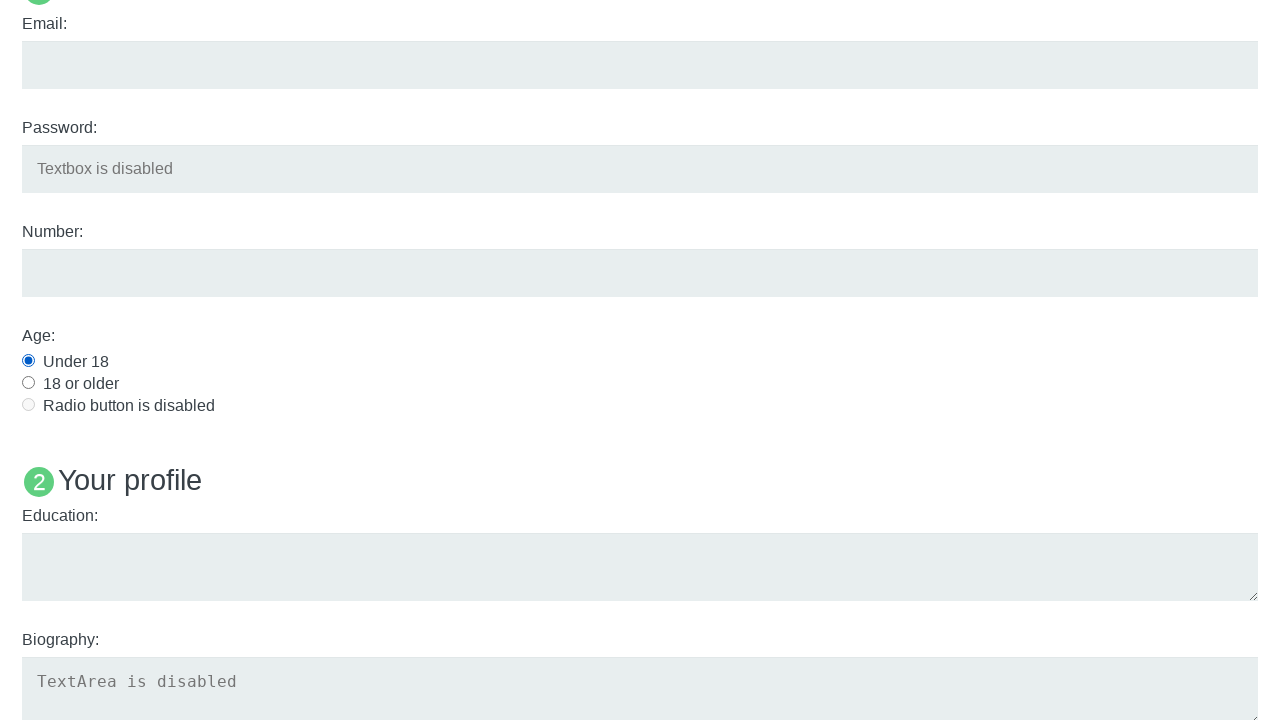

Verified Java checkbox is not checked
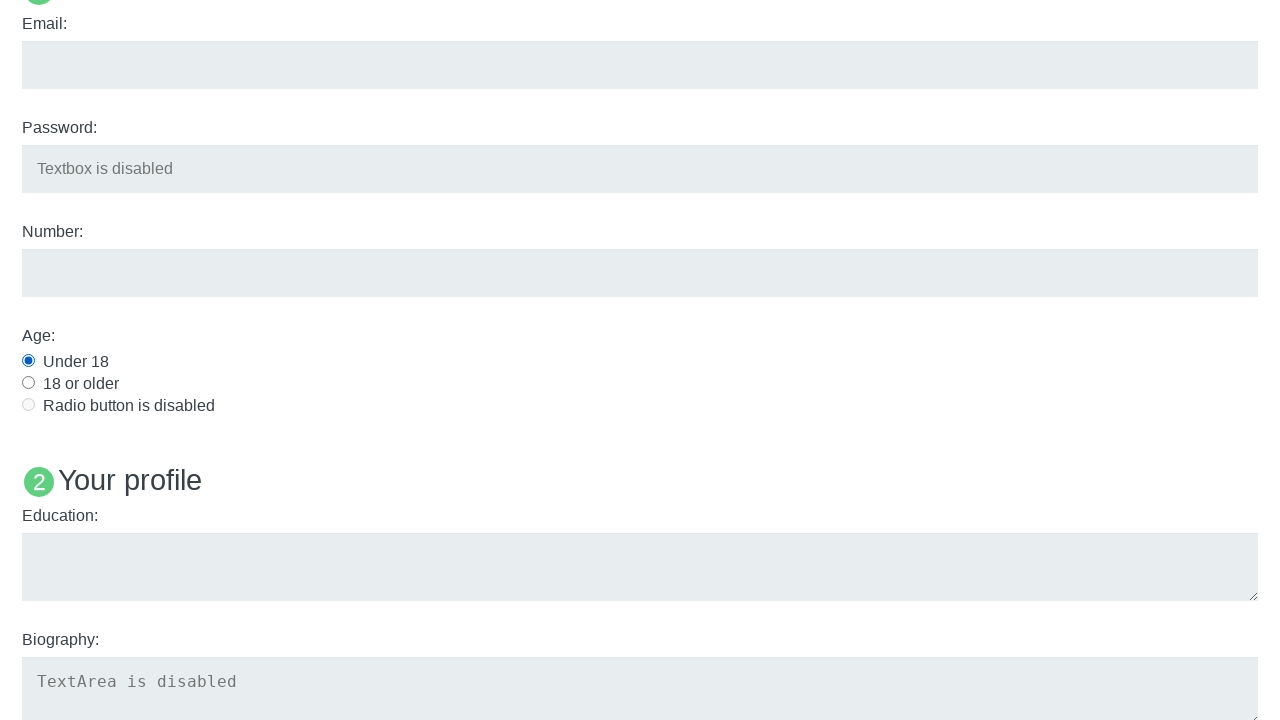

Clicked Java checkbox to select it at (28, 361) on input#java
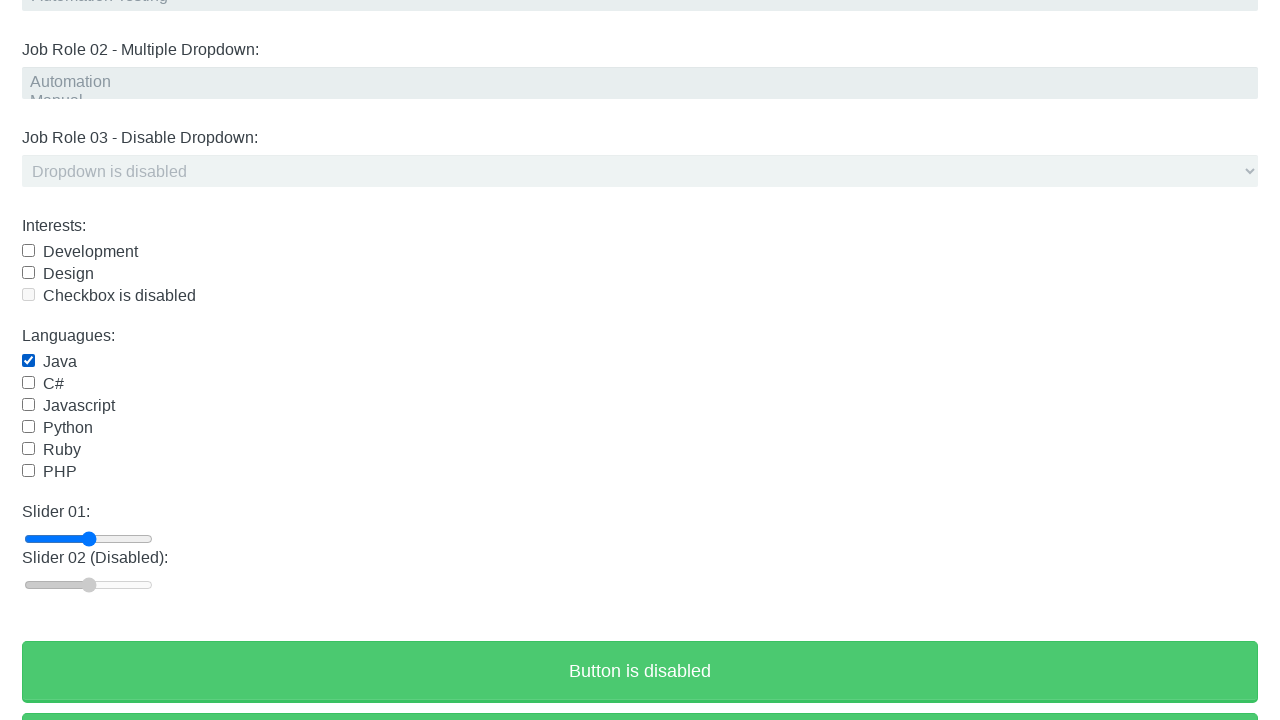

Verified Java checkbox is now checked
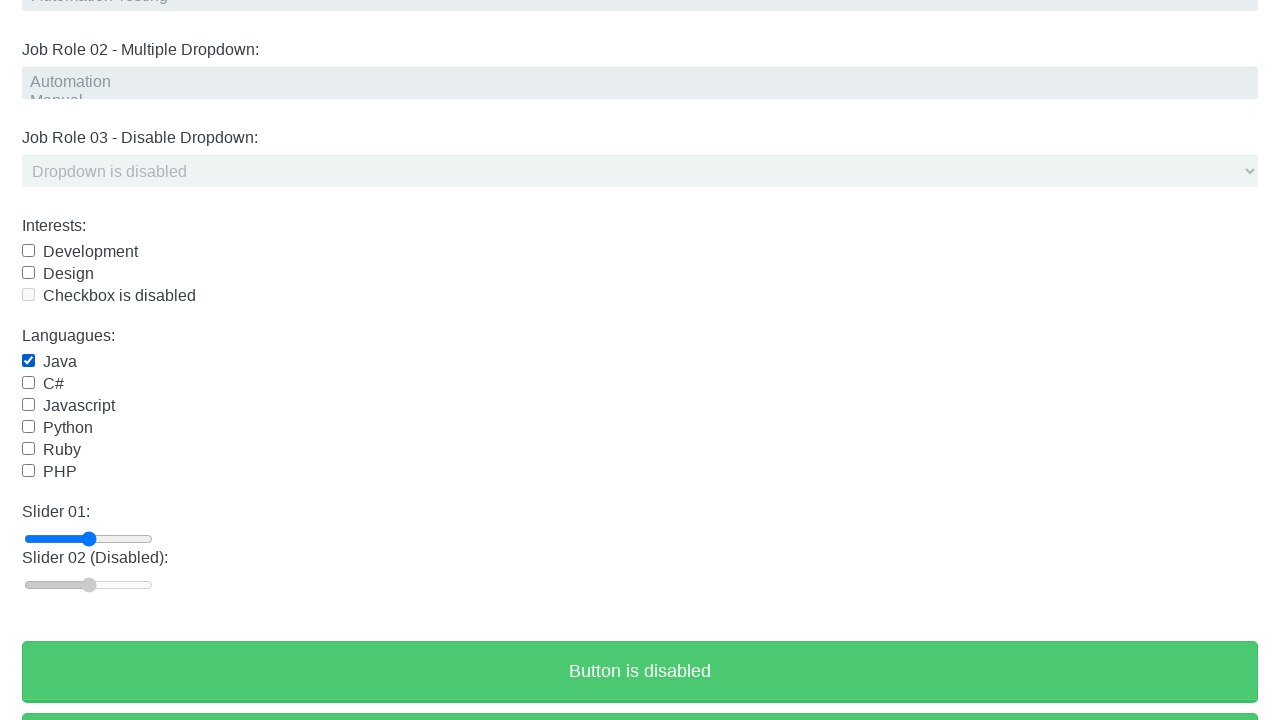

Clicked Java checkbox to deselect it at (28, 361) on input#java
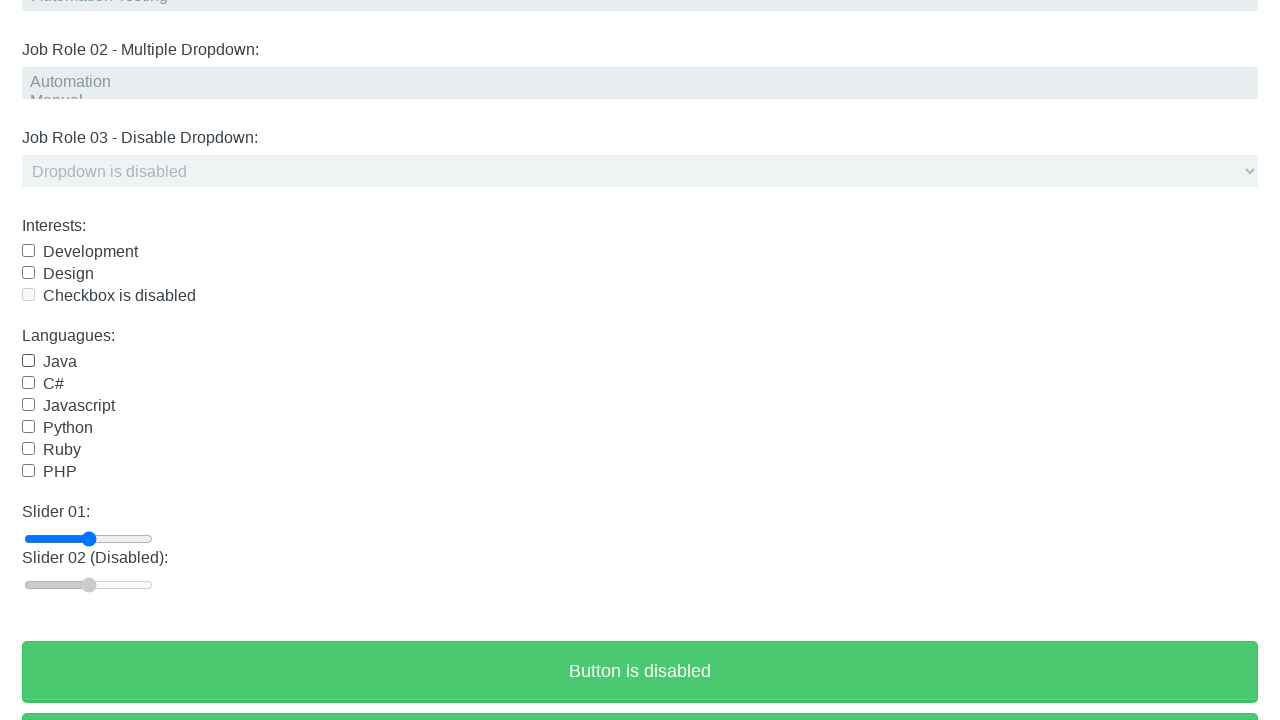

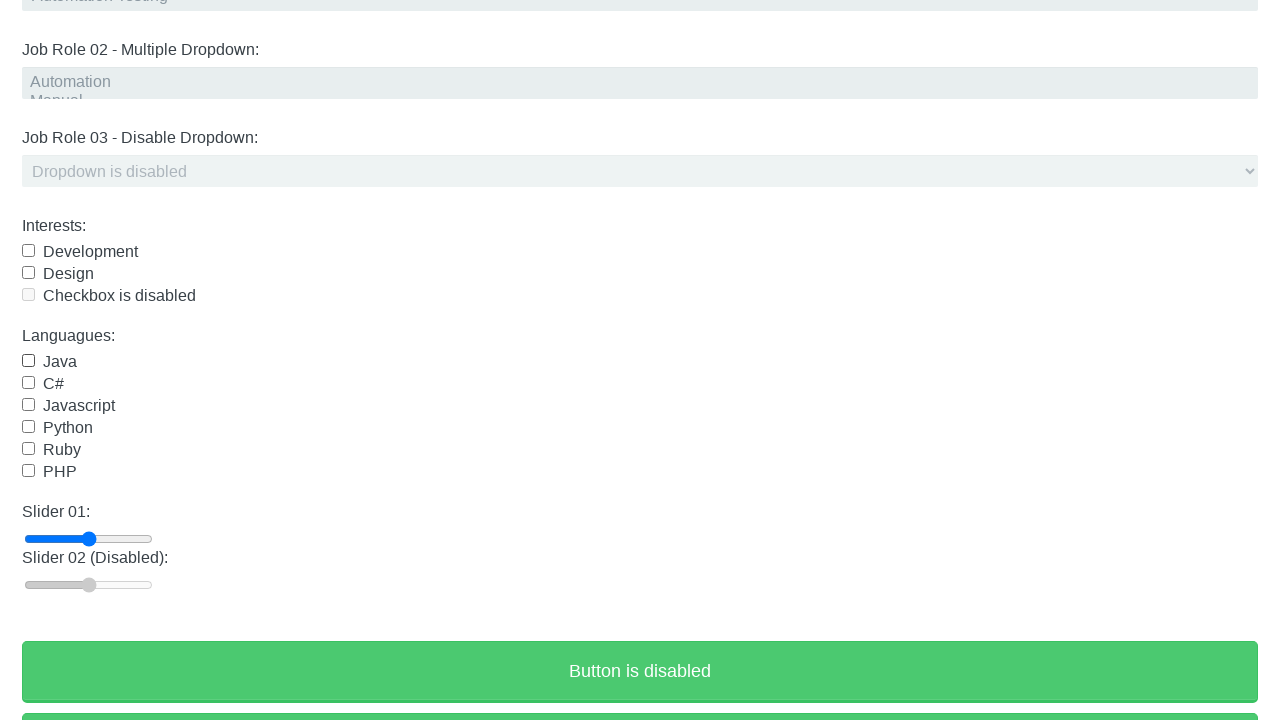